Navigates to the automation practice page and verifies footer navigation links are loaded

Starting URL: https://rahulshettyacademy.com/AutomationPractice/

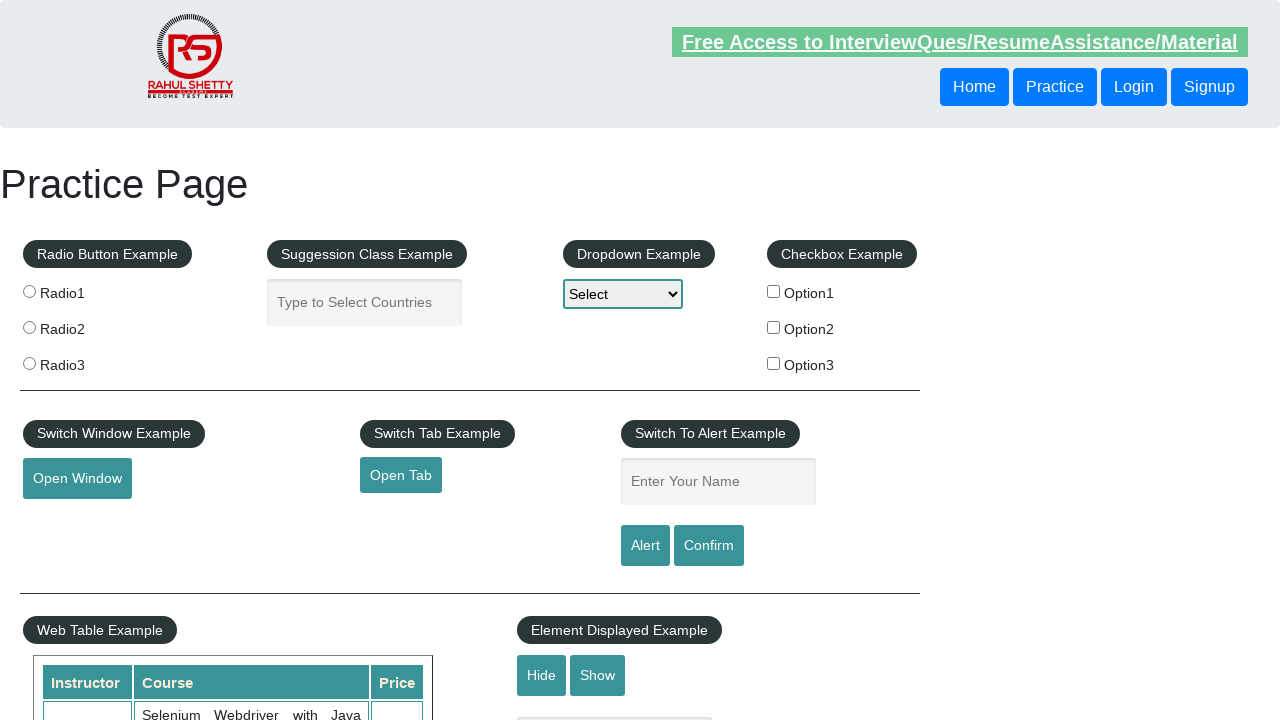

Waited for footer links selector 'li.gf-li a' to load
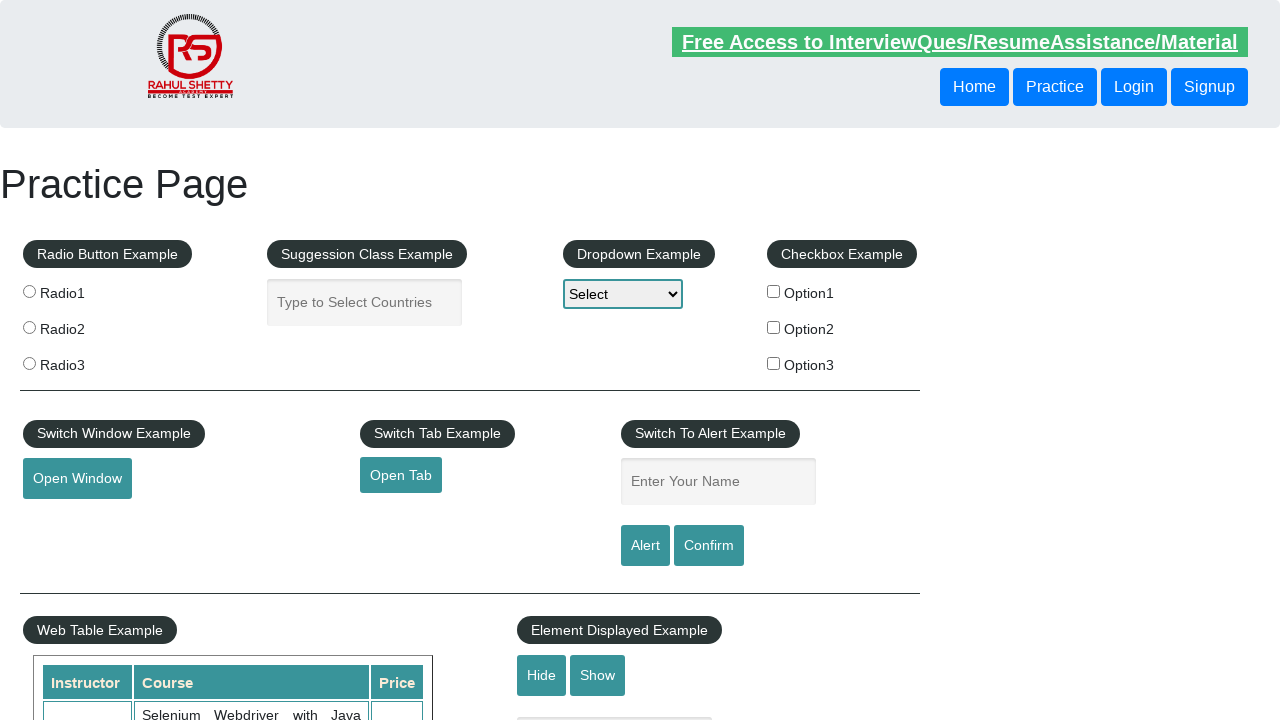

Located all footer links using 'li.gf-li a' selector
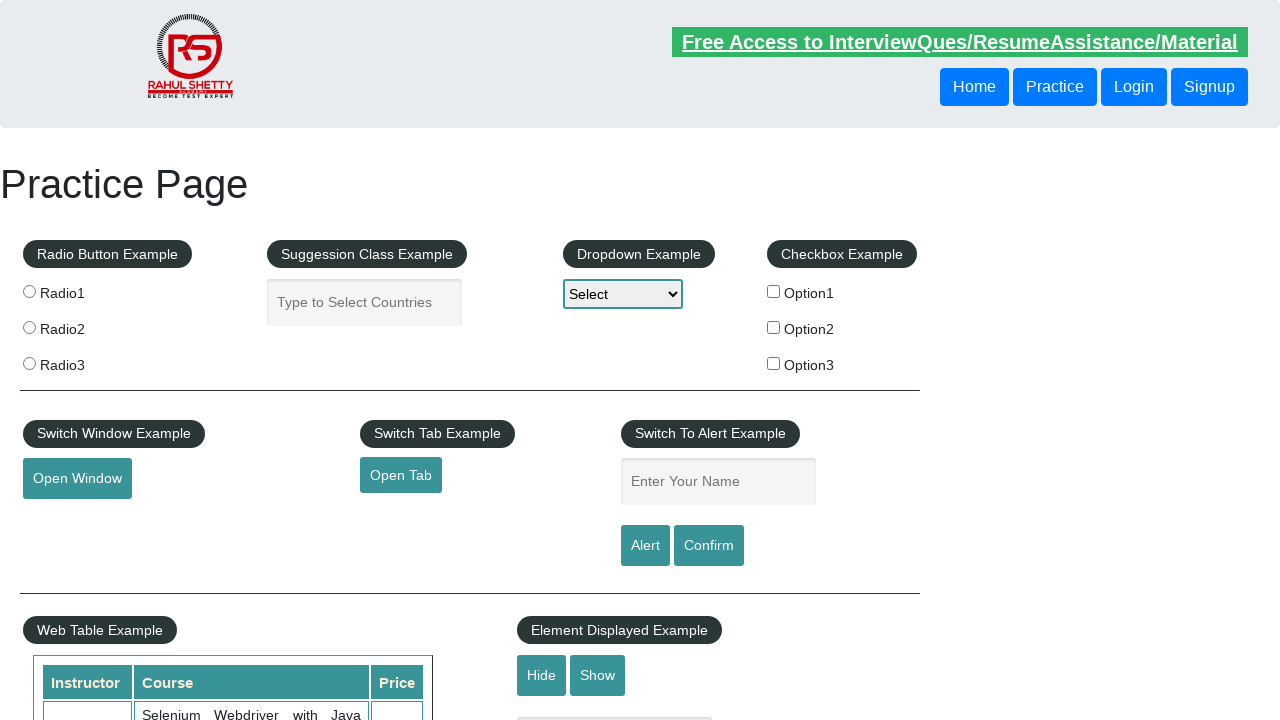

Verified that footer links are present on the page (count > 0)
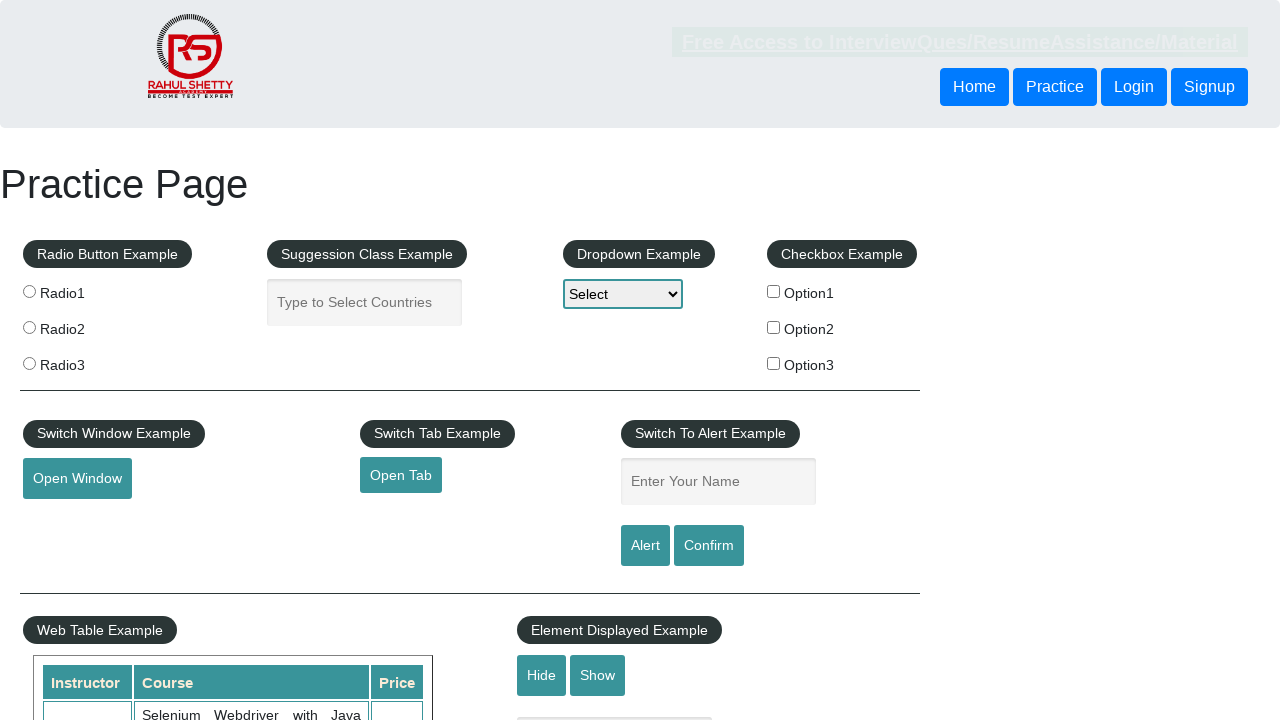

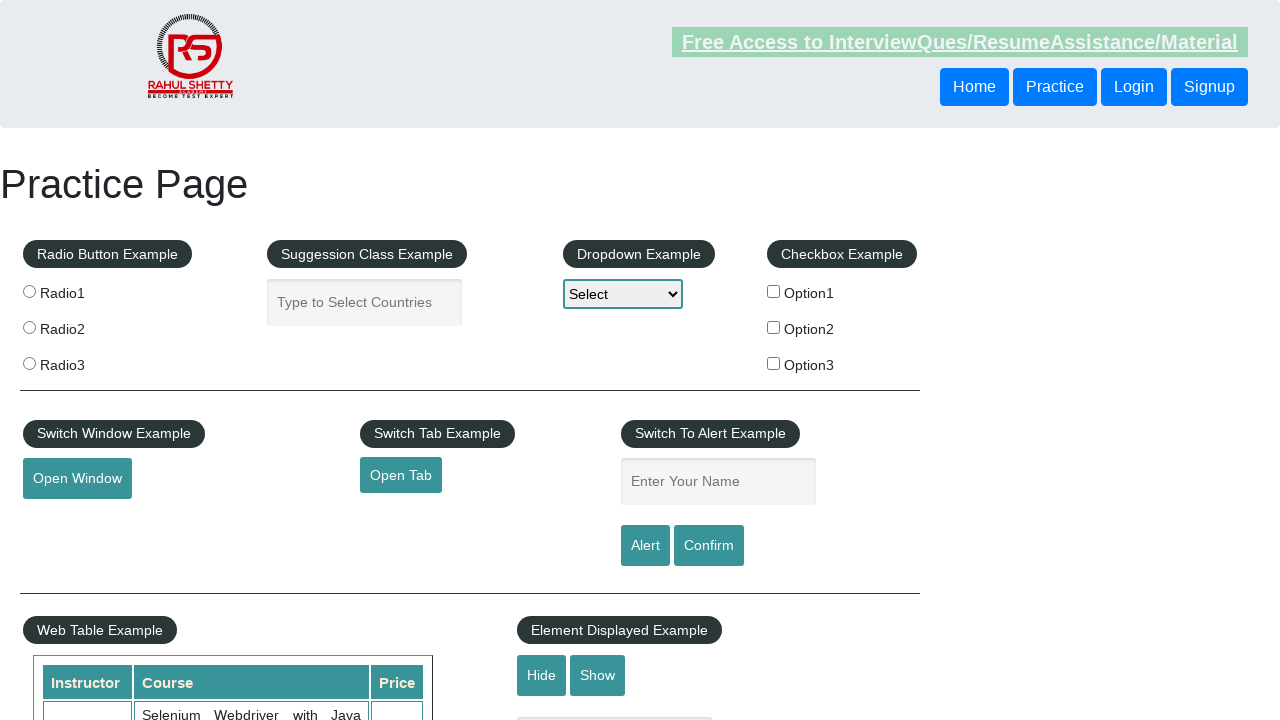